Verifies that the Sauce Labs guinea pig test page has the correct page title "I am a page title - Sauce Labs"

Starting URL: https://saucelabs.com/test/guinea-pig

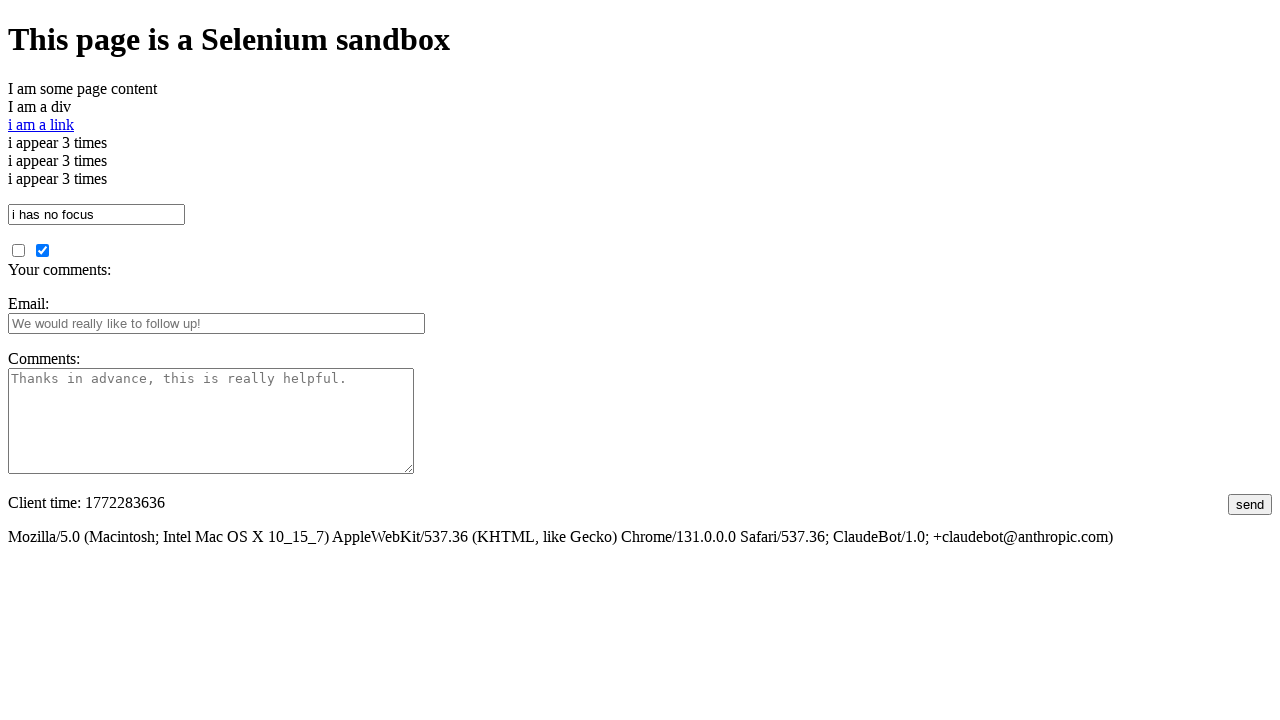

Navigated to Sauce Labs guinea pig test page
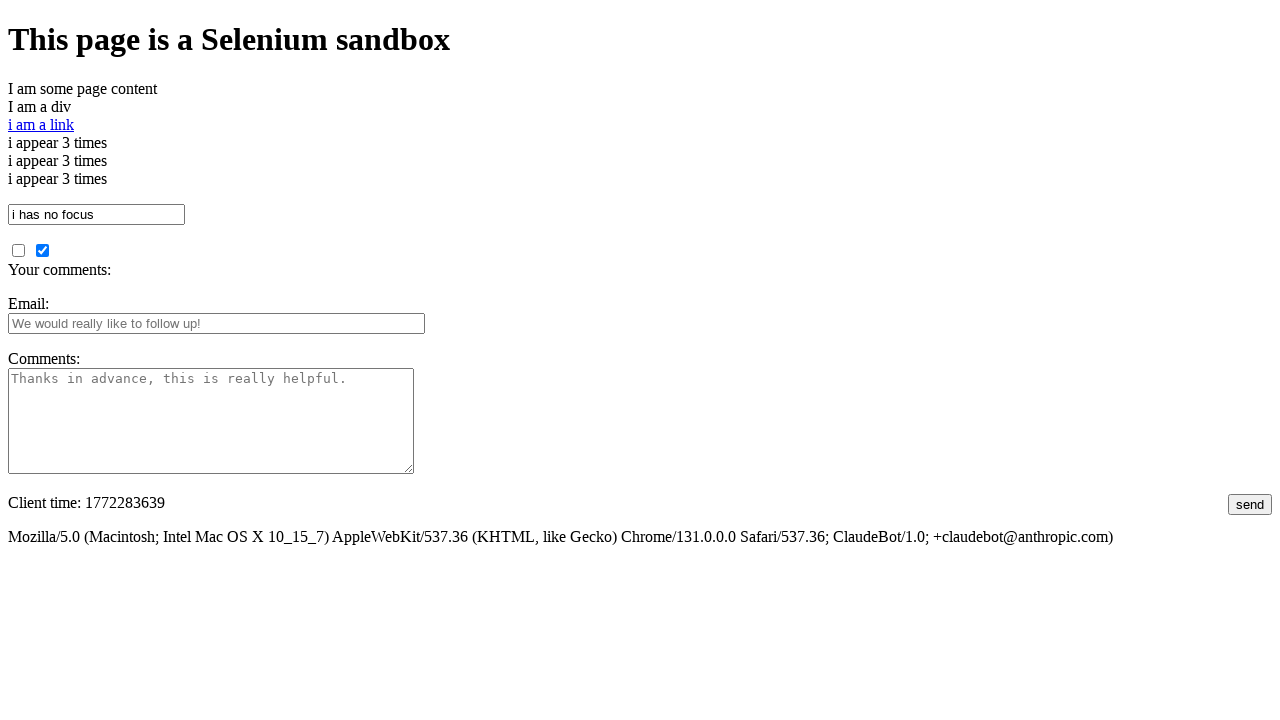

Verified page title is 'I am a page title - Sauce Labs'
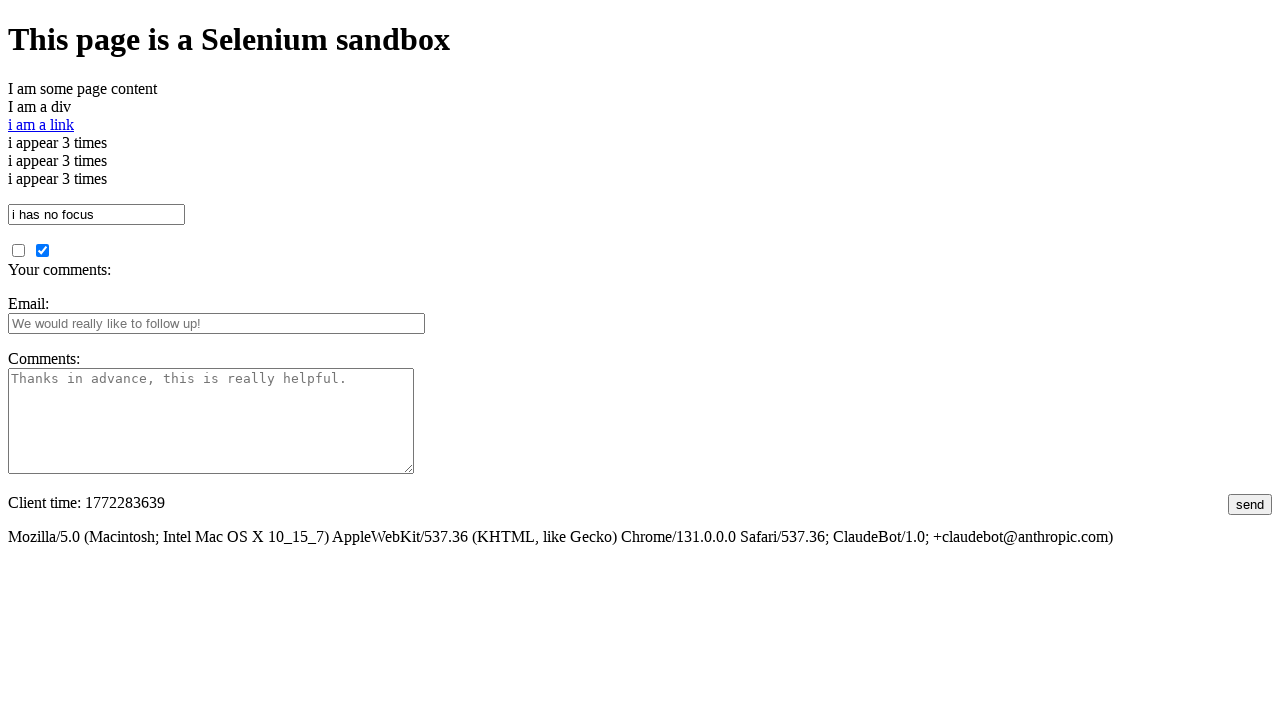

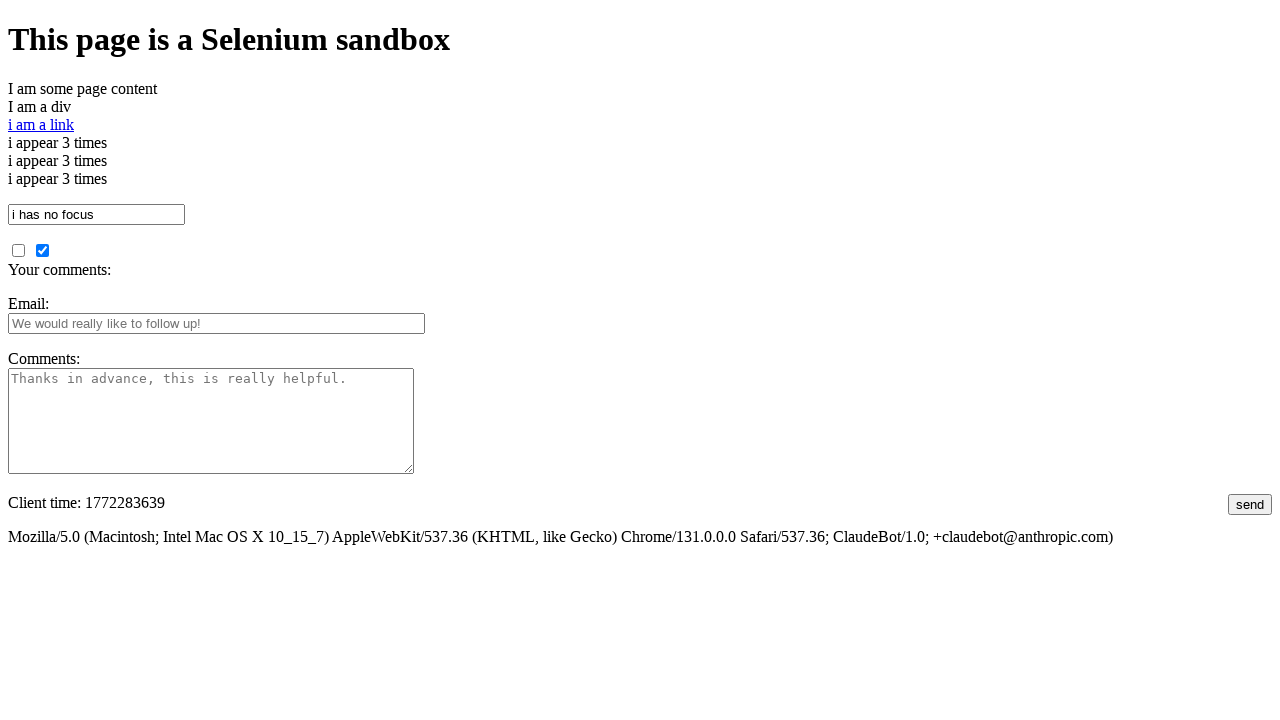